Tests a math challenge form by reading a value from the page, calculating the result using a logarithmic formula (log(|12*sin(x)|)), entering the answer, checking a checkbox, selecting a radio button, and submitting the form.

Starting URL: http://suninjuly.github.io/math.html

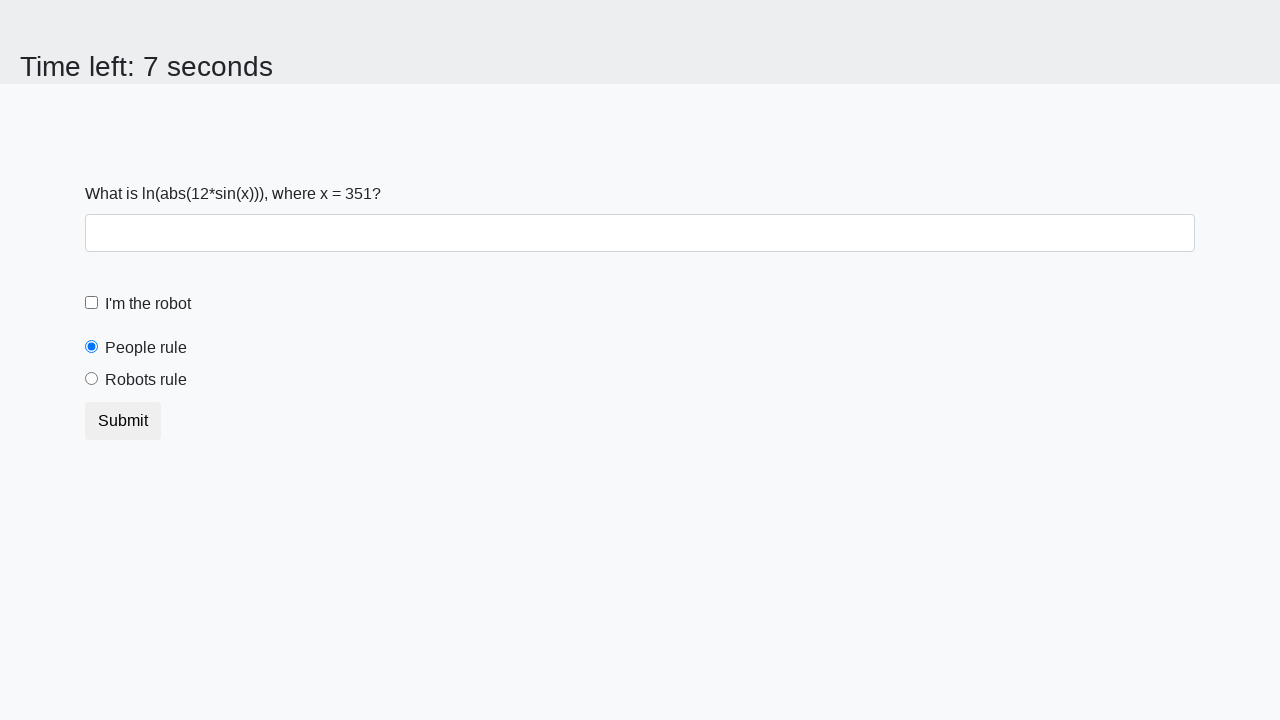

Read x value from page element #input_value
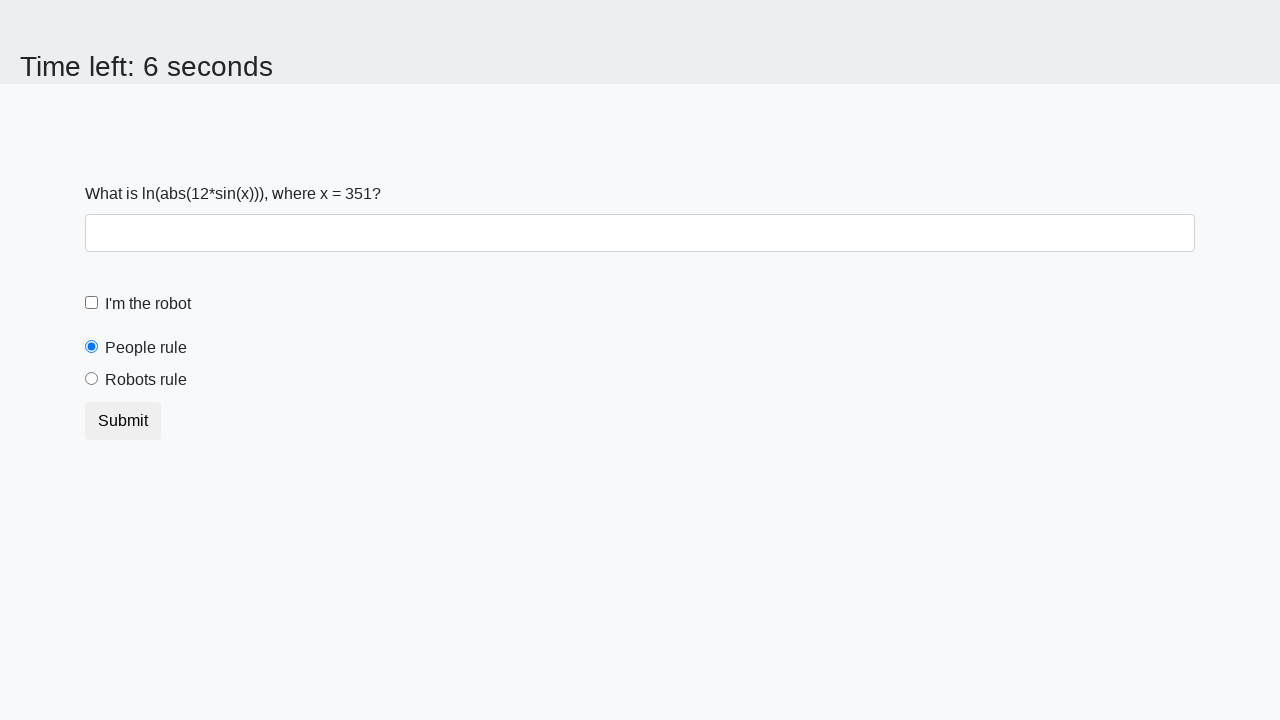

Calculated logarithmic formula result: log(|12*sin(351)|) = 2.206227649516243
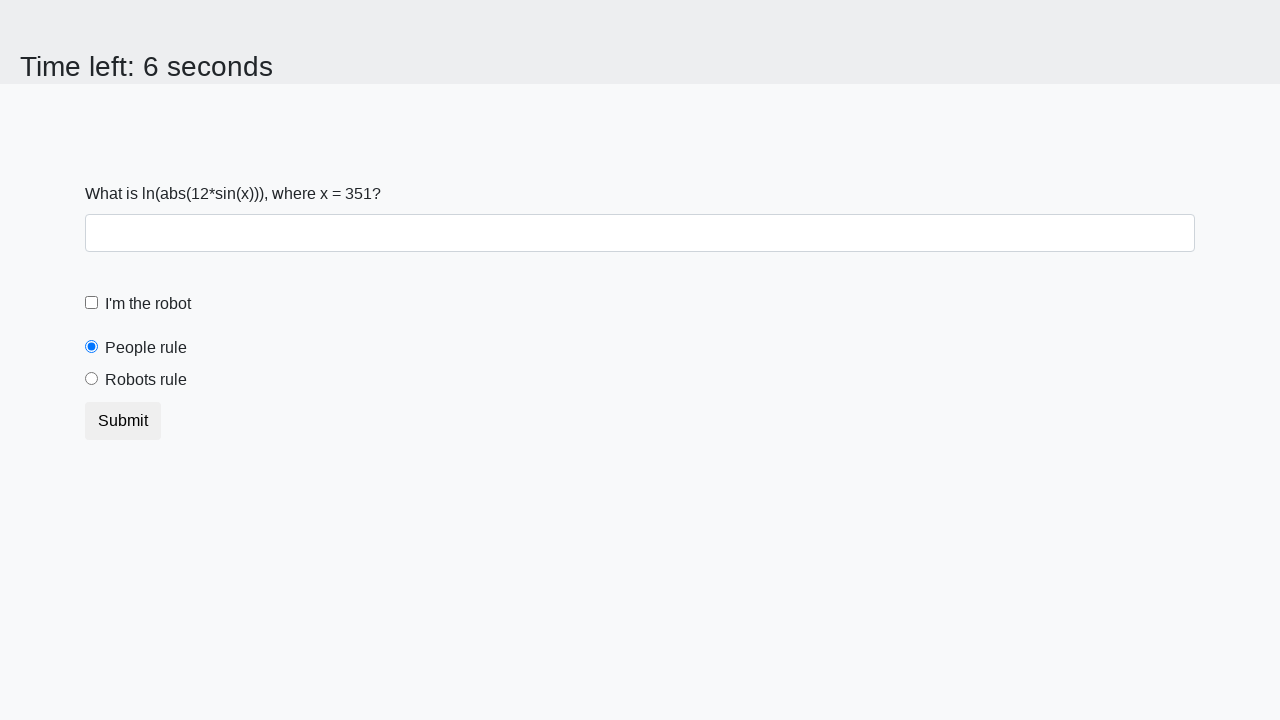

Filled answer field with calculated value: 2.206227649516243 on #answer
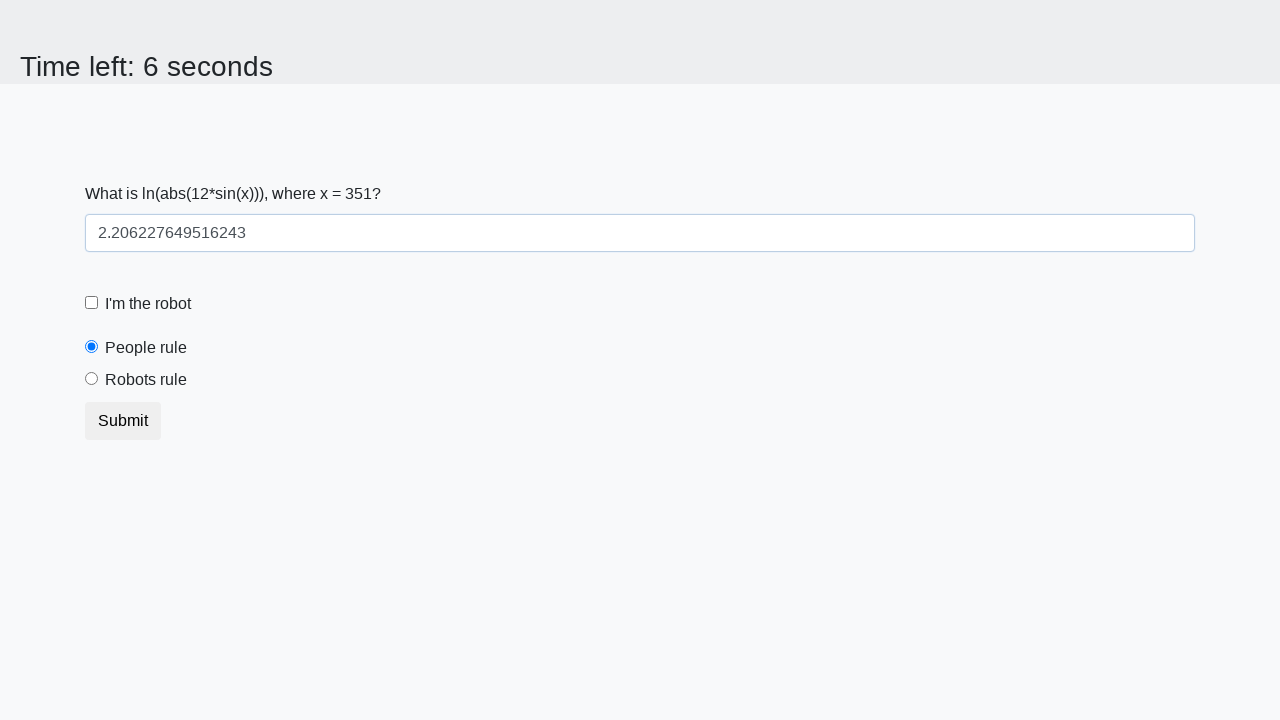

Checked the robot checkbox at (92, 303) on #robotCheckbox
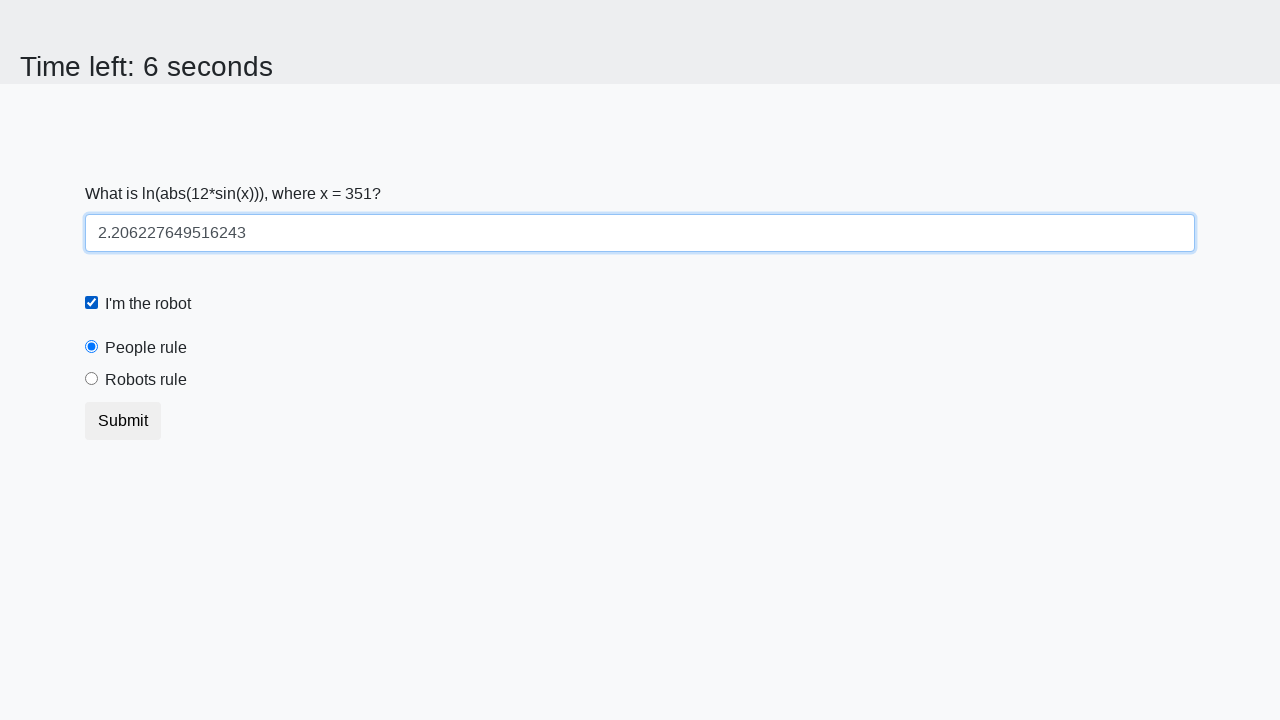

Selected the robots rule radio button at (92, 379) on #robotsRule
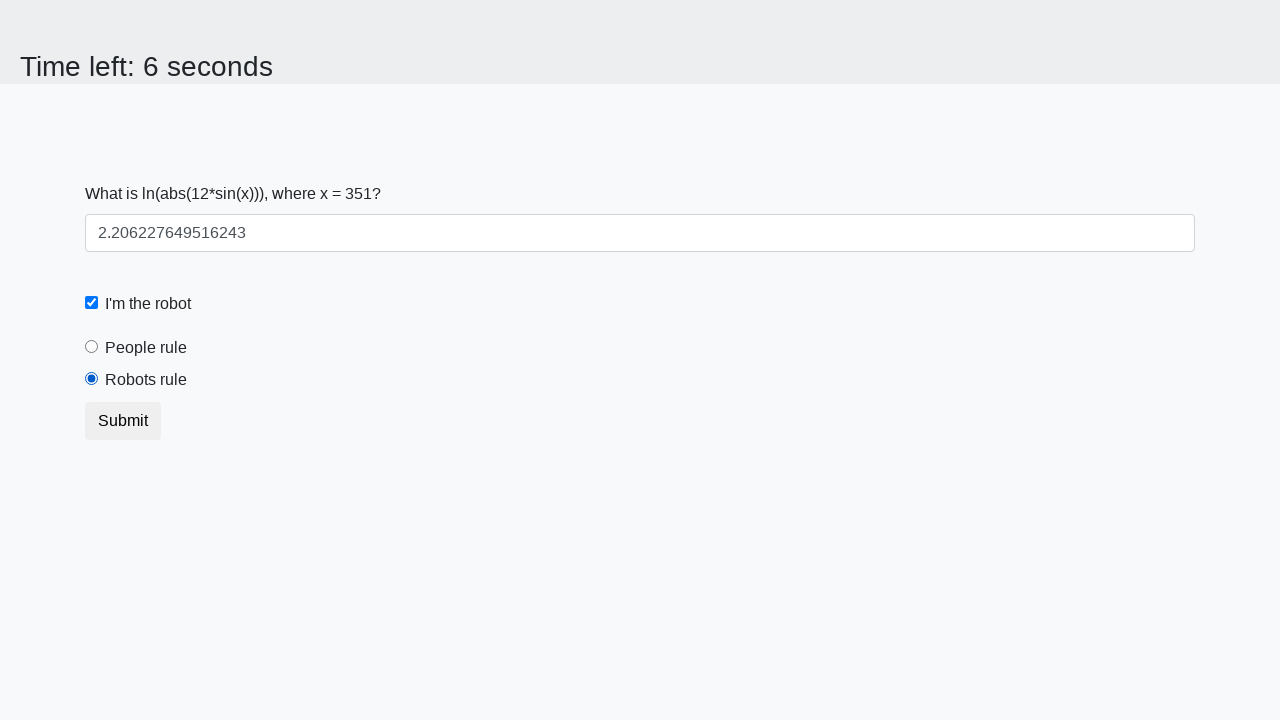

Clicked the submit button at (123, 421) on button.btn
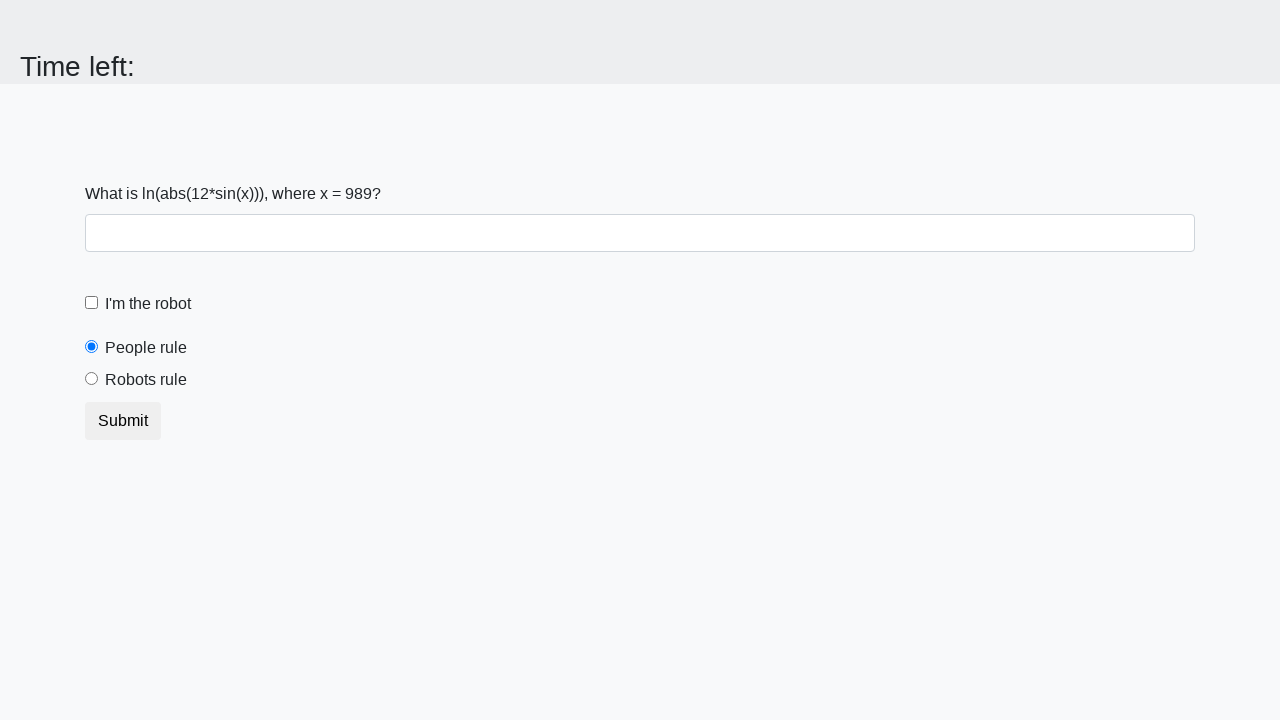

Waited 2 seconds for result to appear
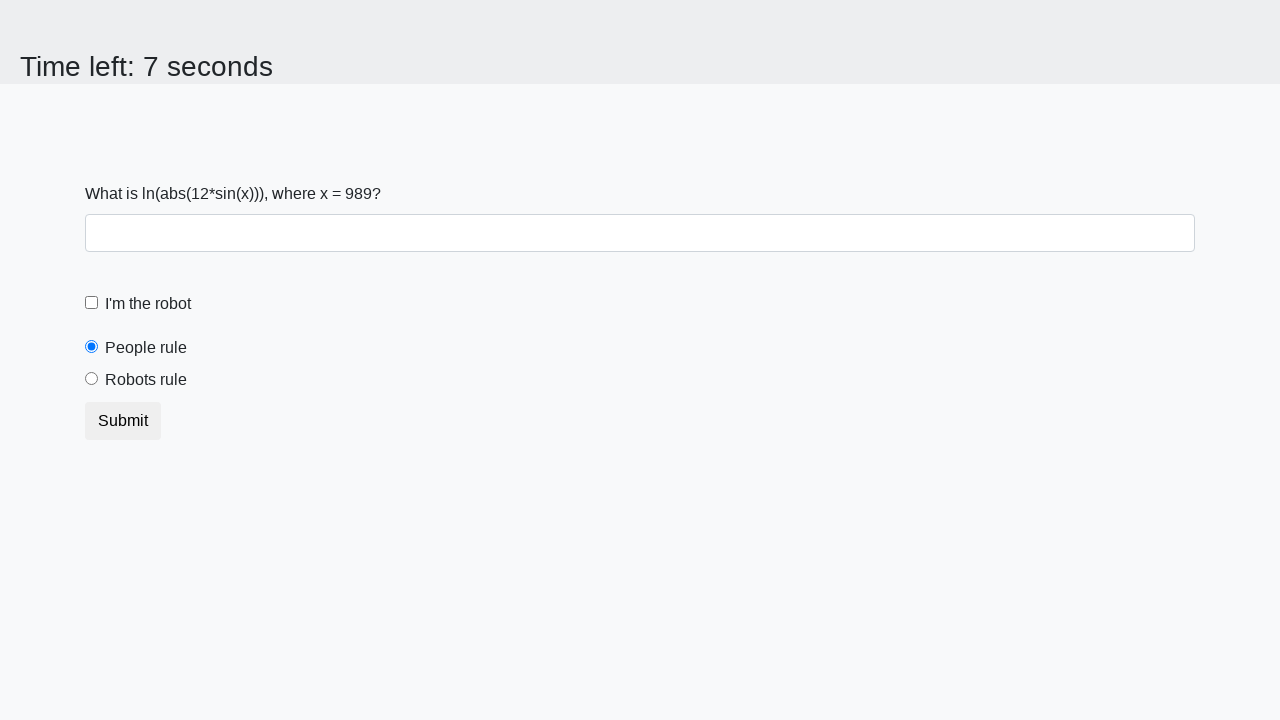

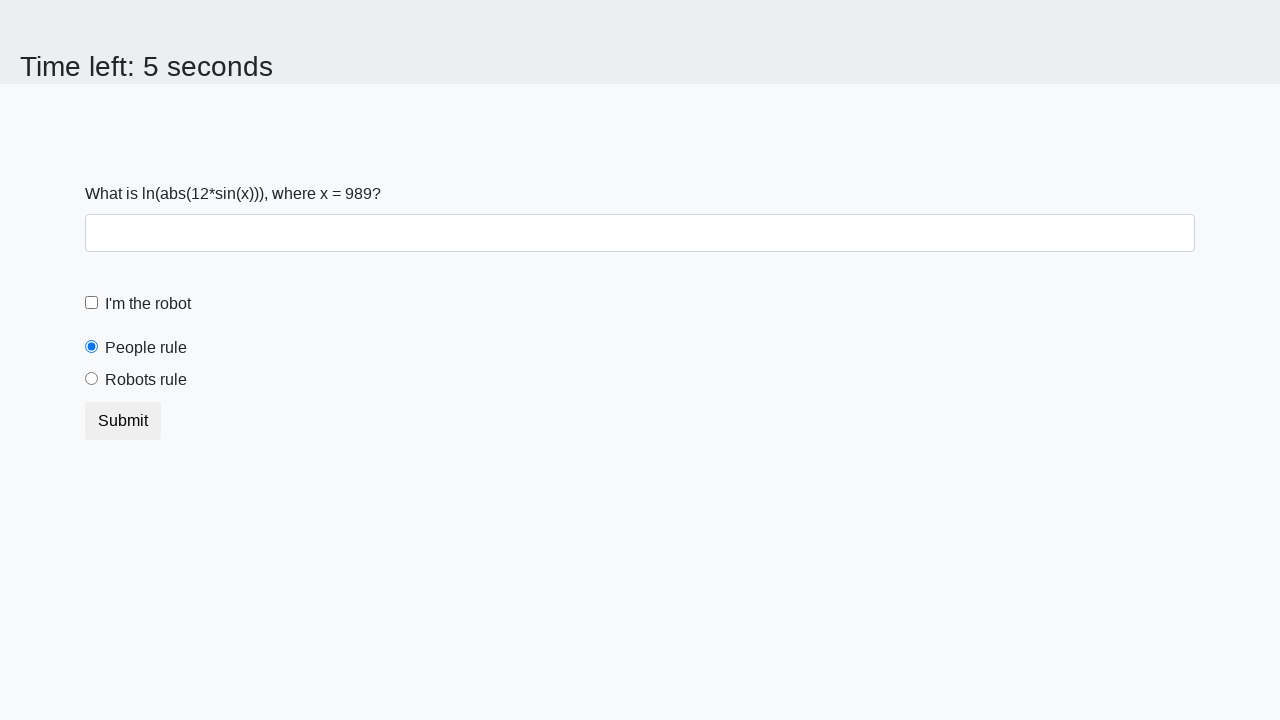